Navigates to the Jenkins homepage and waits for the page to load, verifying the page title is accessible.

Starting URL: https://www.jenkins.io/

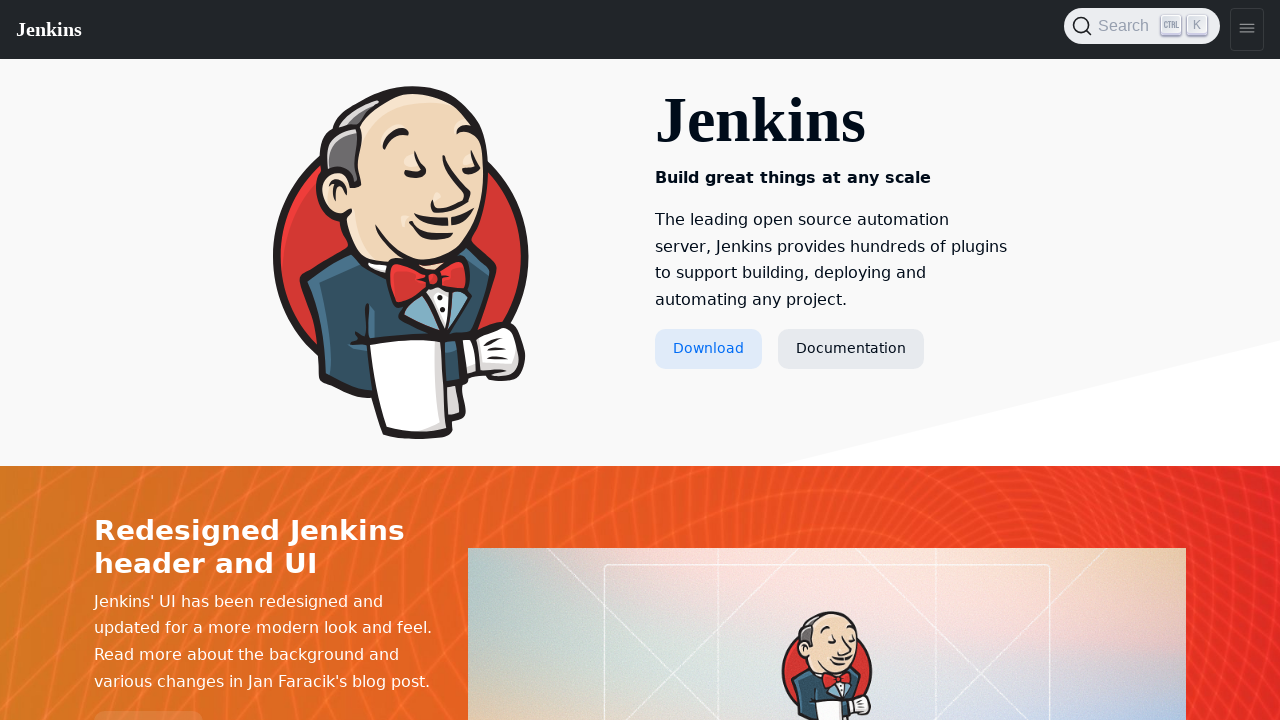

Waited for page to reach domcontentloaded state
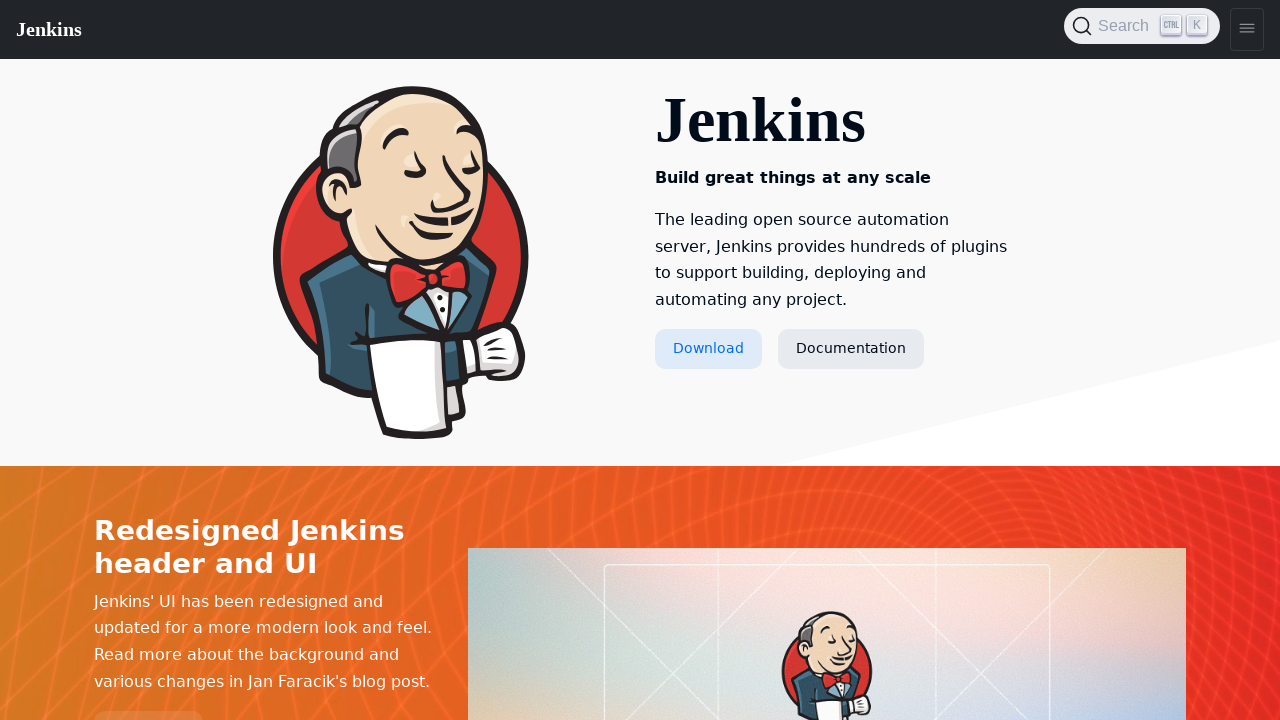

Retrieved page title: Jenkins
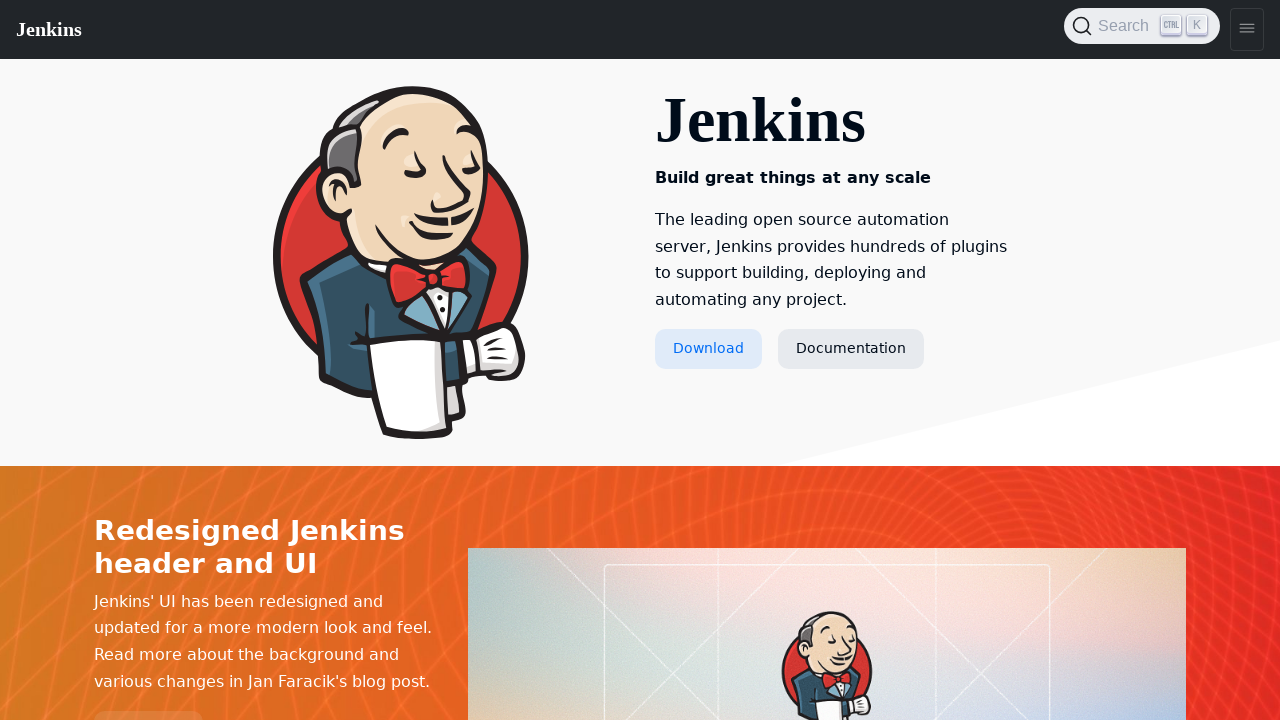

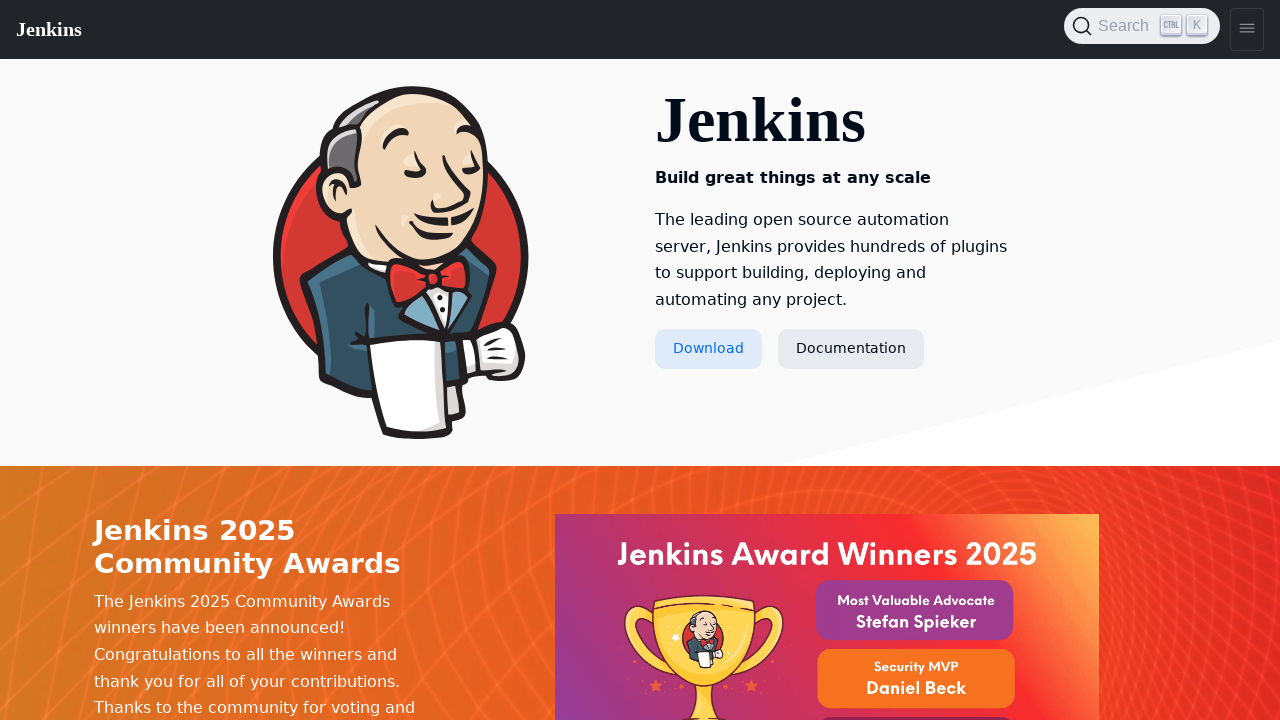